Tests that edits are saved when the input loses focus (blur event)

Starting URL: https://demo.playwright.dev/todomvc

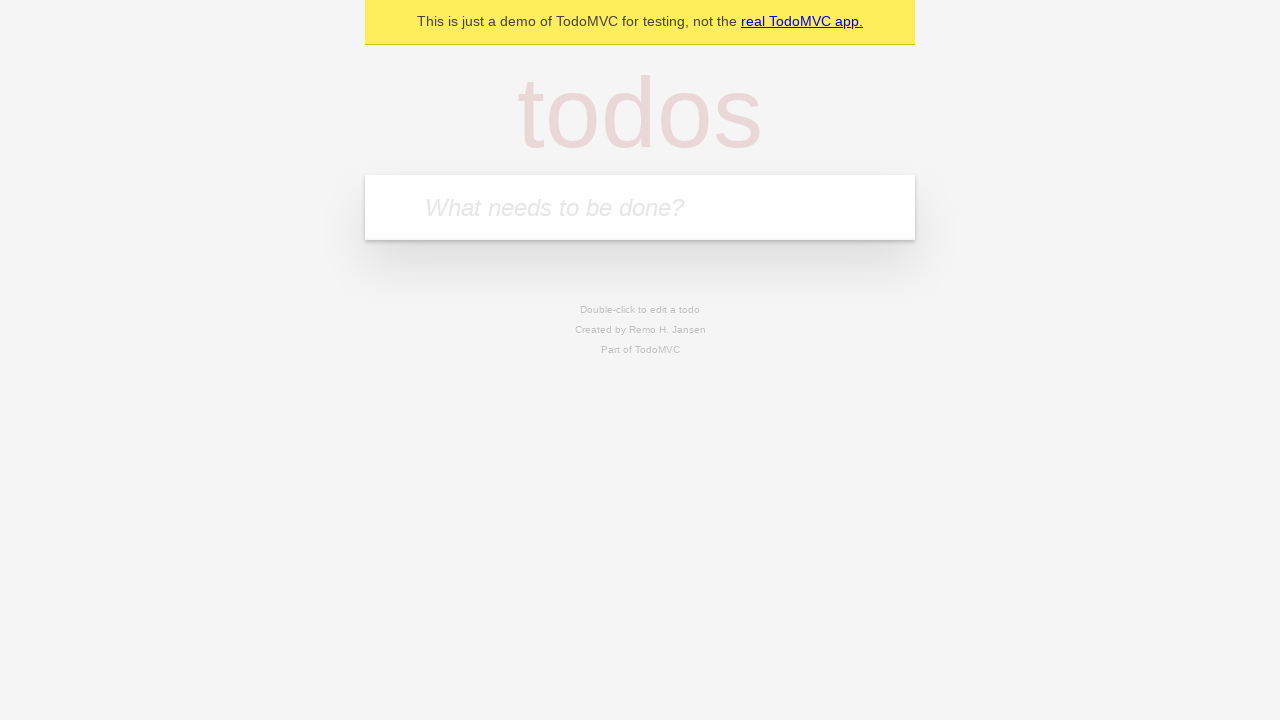

Filled input field with first todo 'buy some cheese' on internal:attr=[placeholder="What needs to be done?"i]
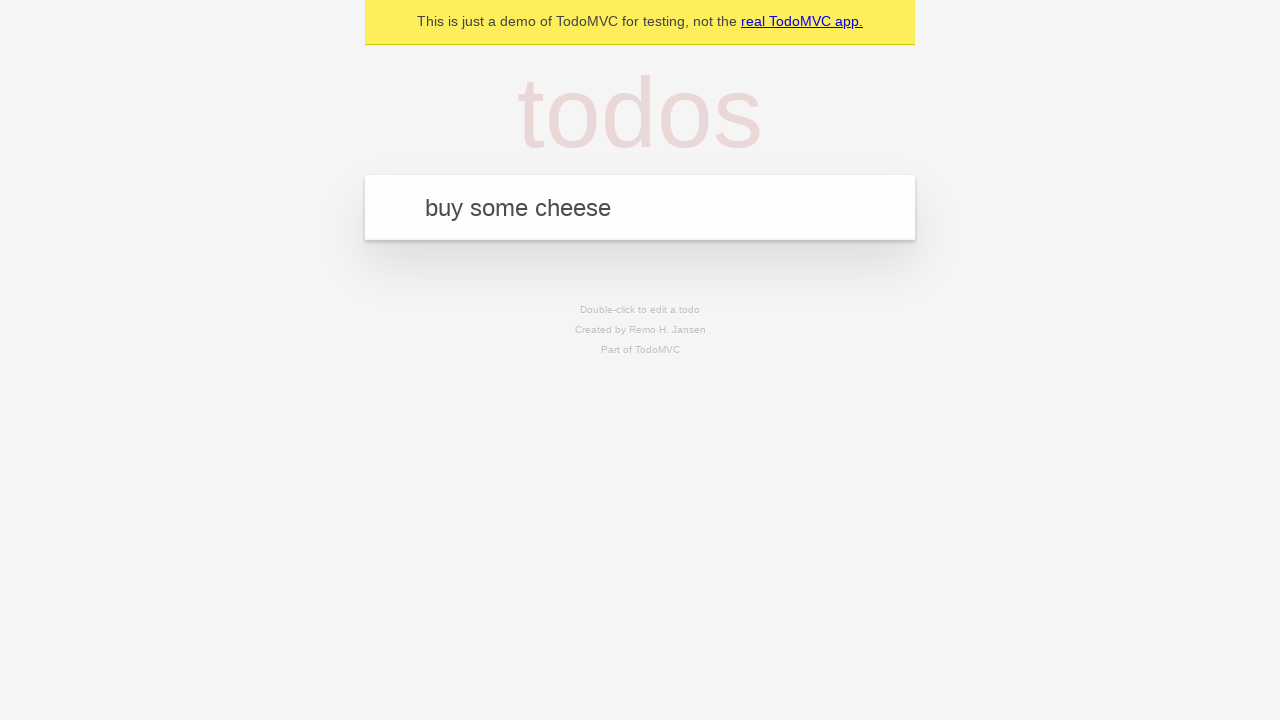

Pressed Enter to create first todo on internal:attr=[placeholder="What needs to be done?"i]
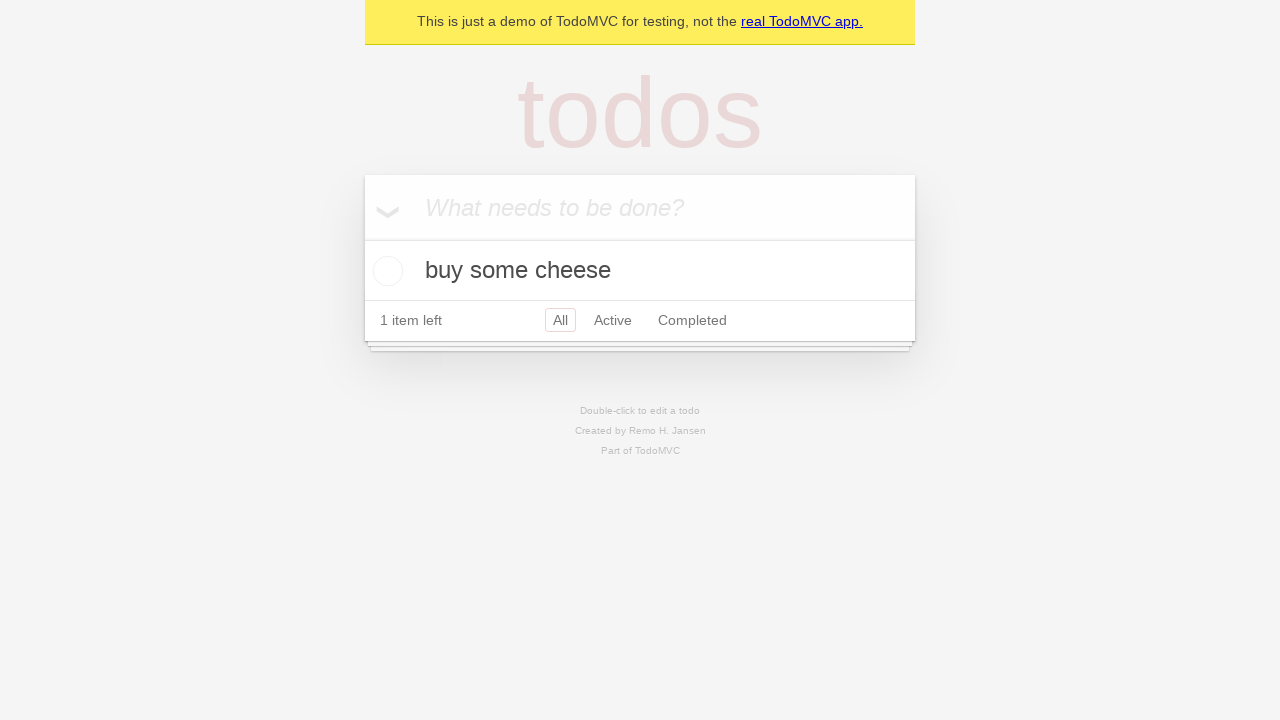

Filled input field with second todo 'feed the cat' on internal:attr=[placeholder="What needs to be done?"i]
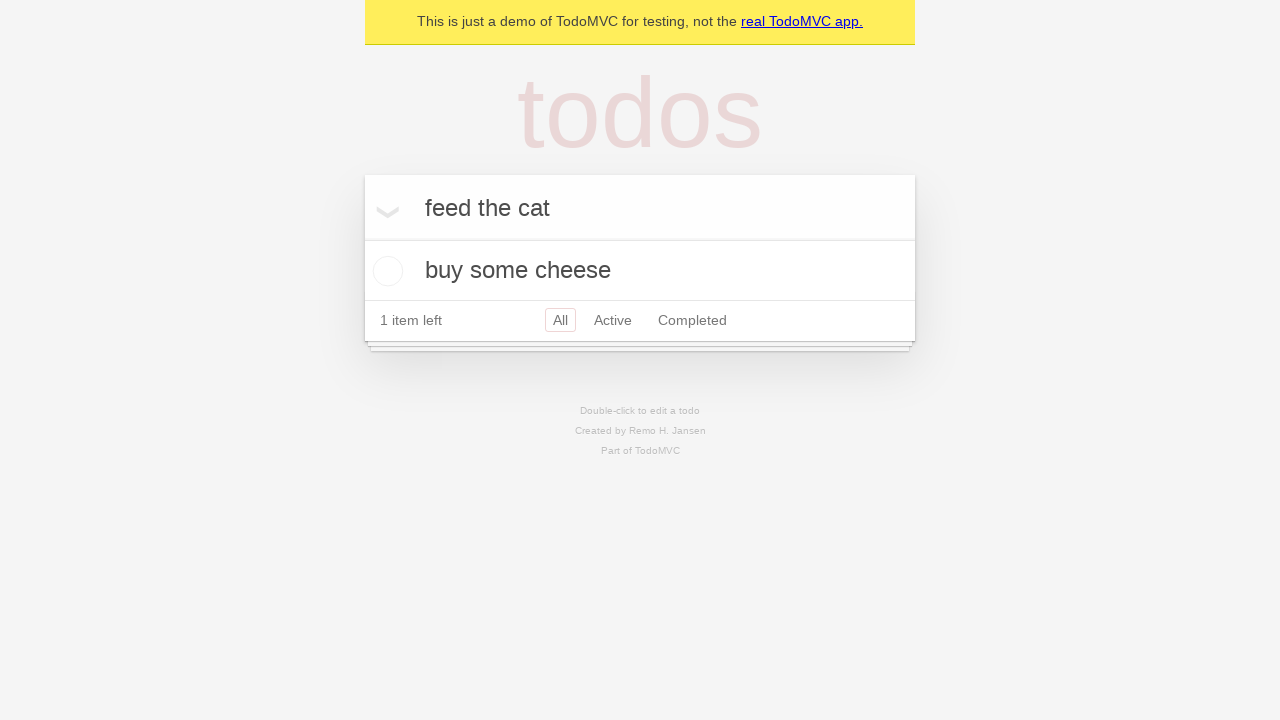

Pressed Enter to create second todo on internal:attr=[placeholder="What needs to be done?"i]
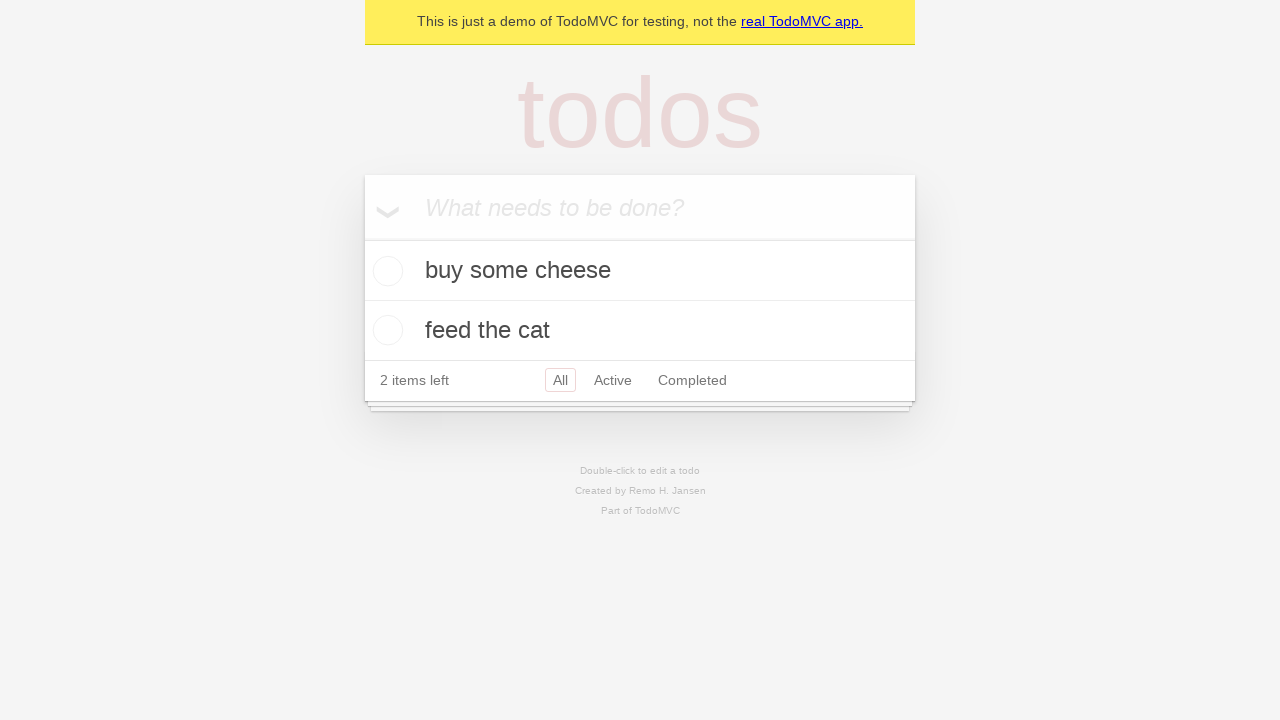

Filled input field with third todo 'book a doctors appointment' on internal:attr=[placeholder="What needs to be done?"i]
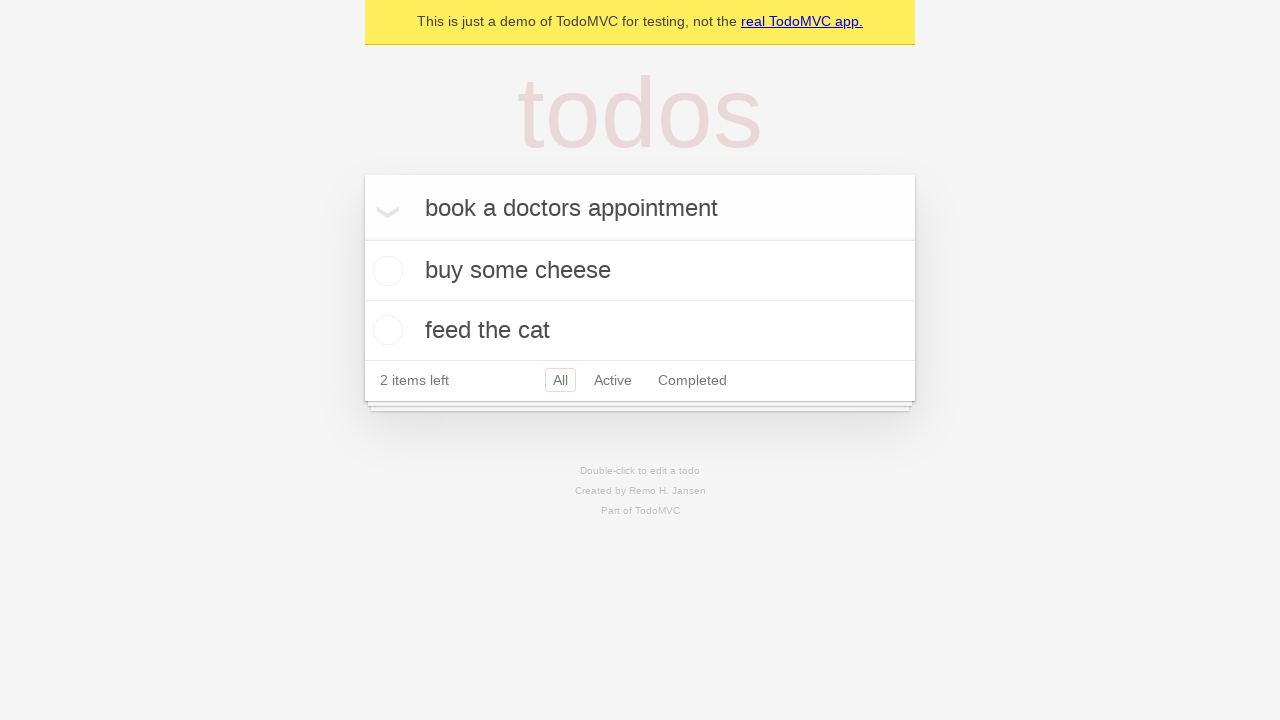

Pressed Enter to create third todo on internal:attr=[placeholder="What needs to be done?"i]
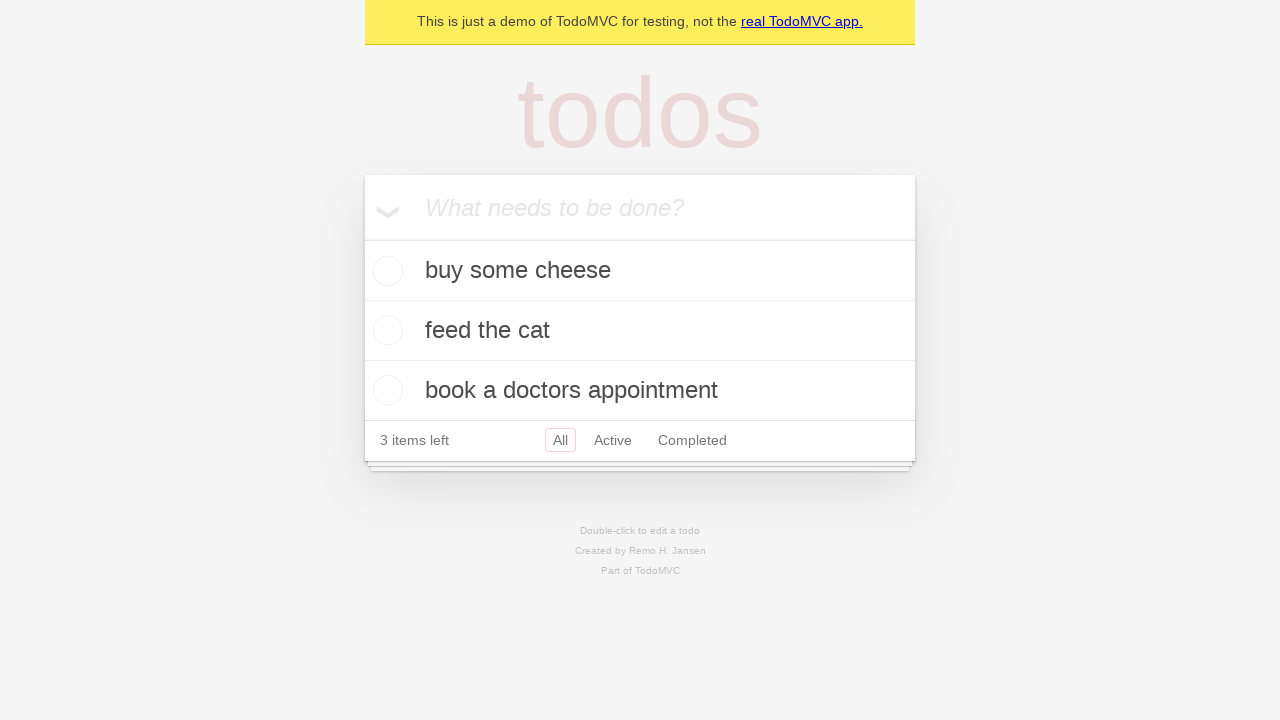

Double-clicked second todo to enter edit mode at (640, 331) on internal:testid=[data-testid="todo-item"s] >> nth=1
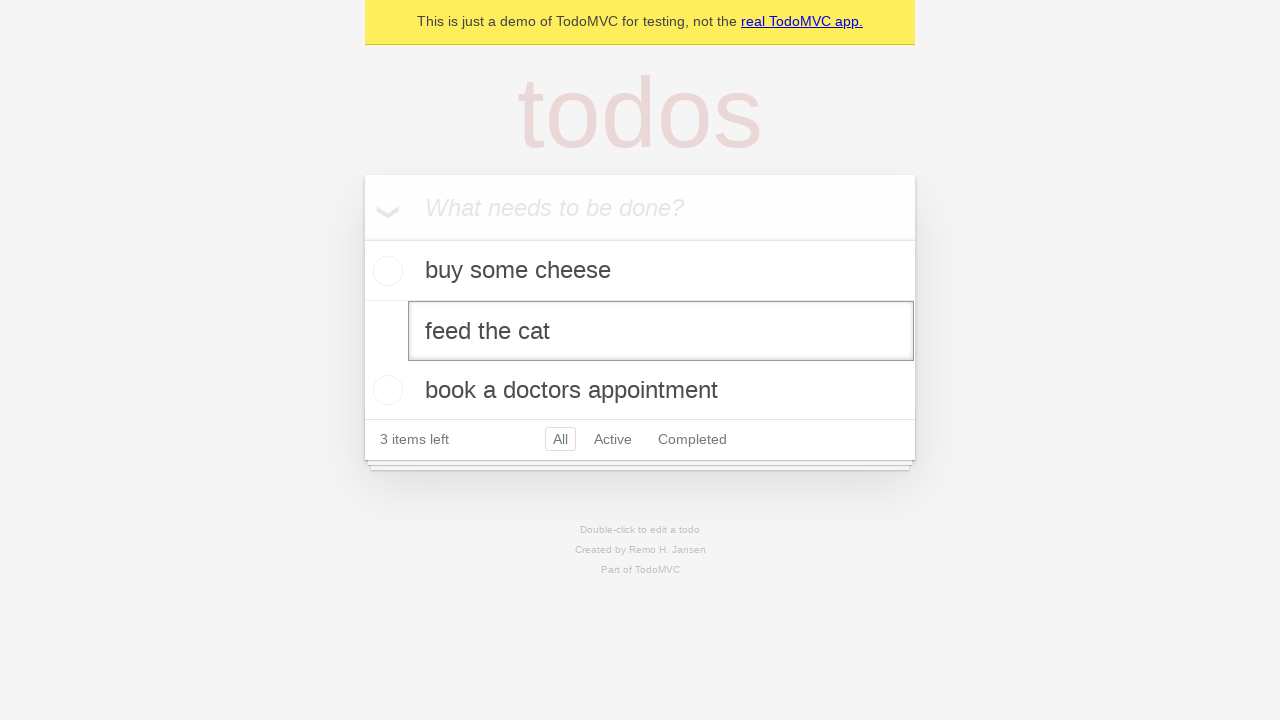

Filled edit field with new text 'buy some sausages' on internal:testid=[data-testid="todo-item"s] >> nth=1 >> internal:role=textbox[nam
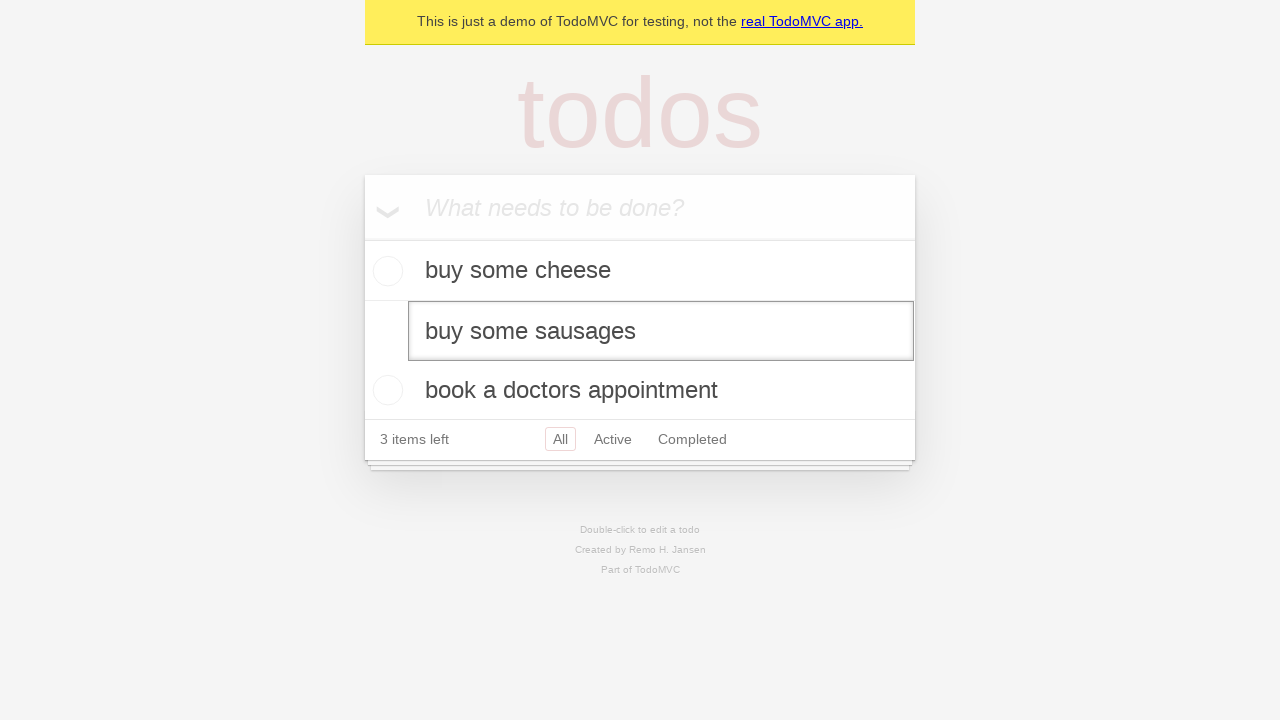

Dispatched blur event to save edit on input field
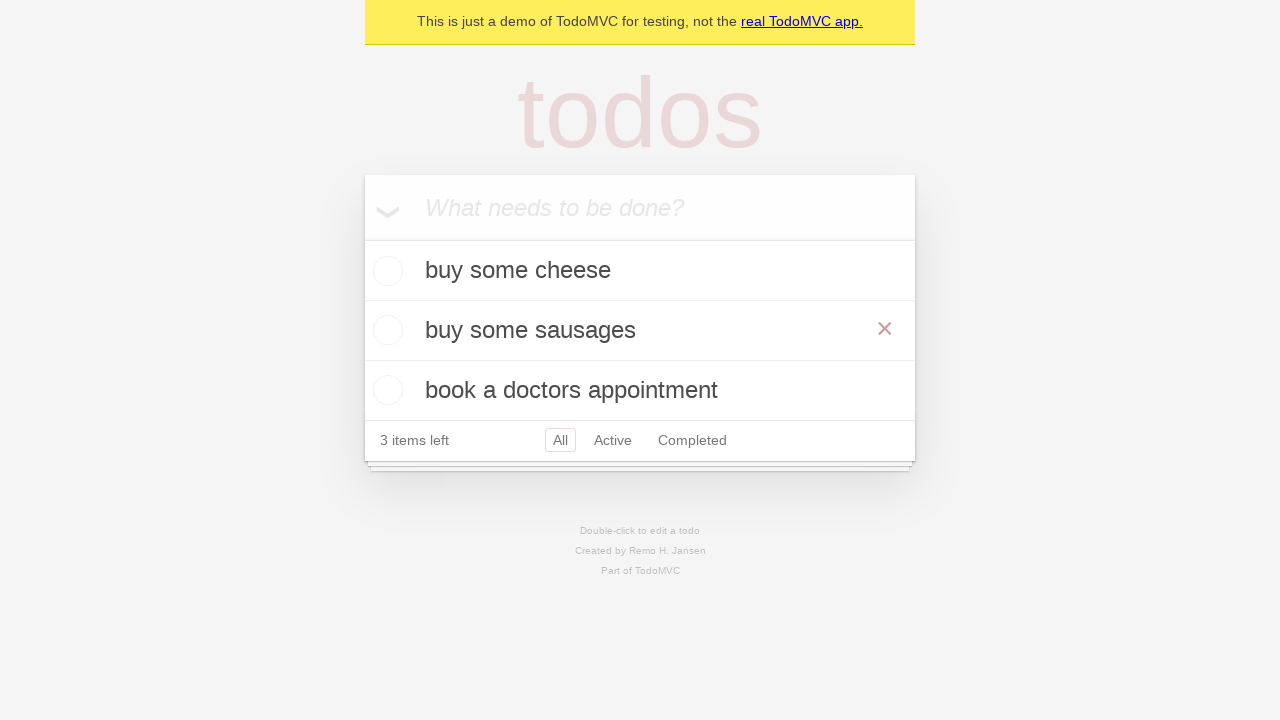

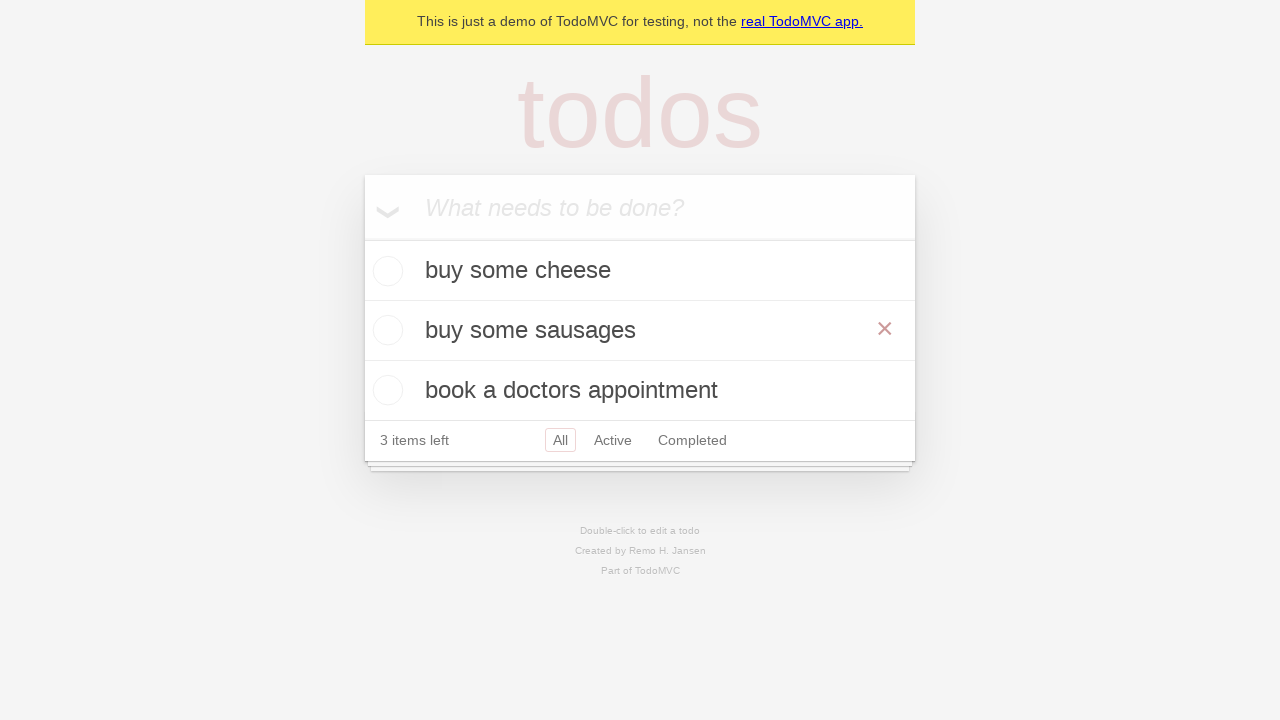